Navigates to an automation practice page and verifies the structure of a product table by checking rows, columns, and content of specific table cells.

Starting URL: https://rahulshettyacademy.com/AutomationPractice/

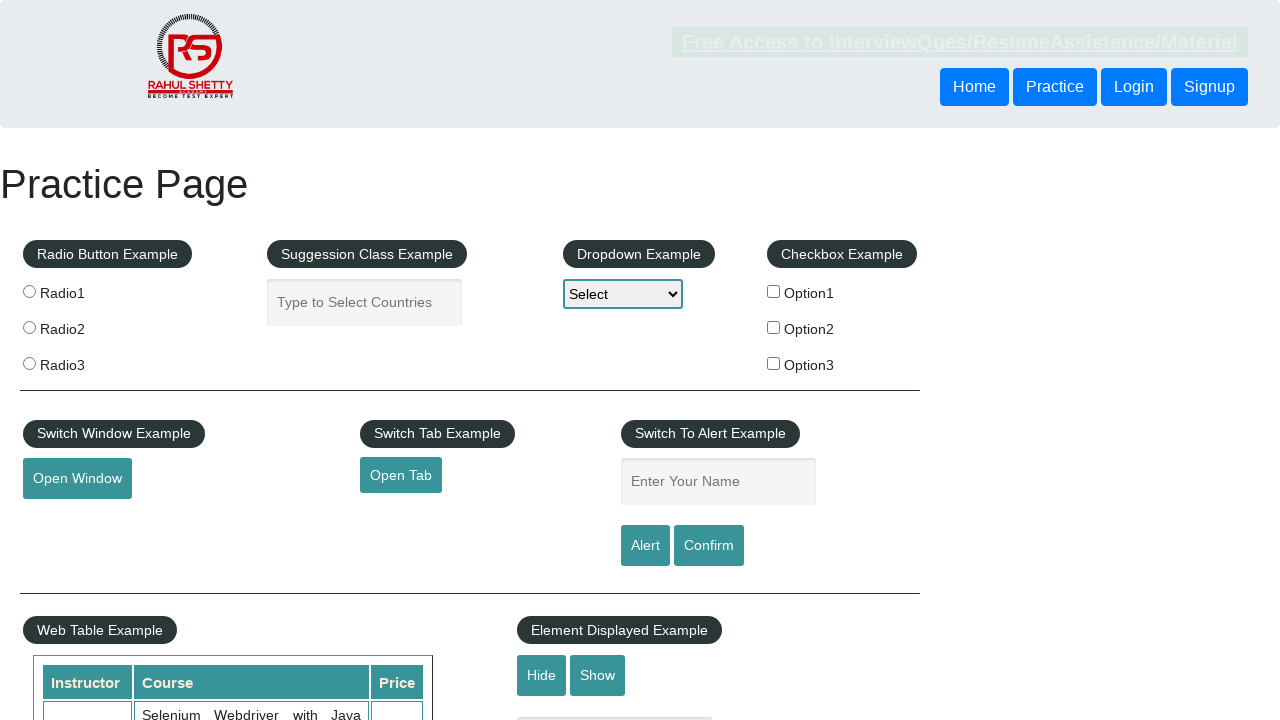

Waited for product table to load
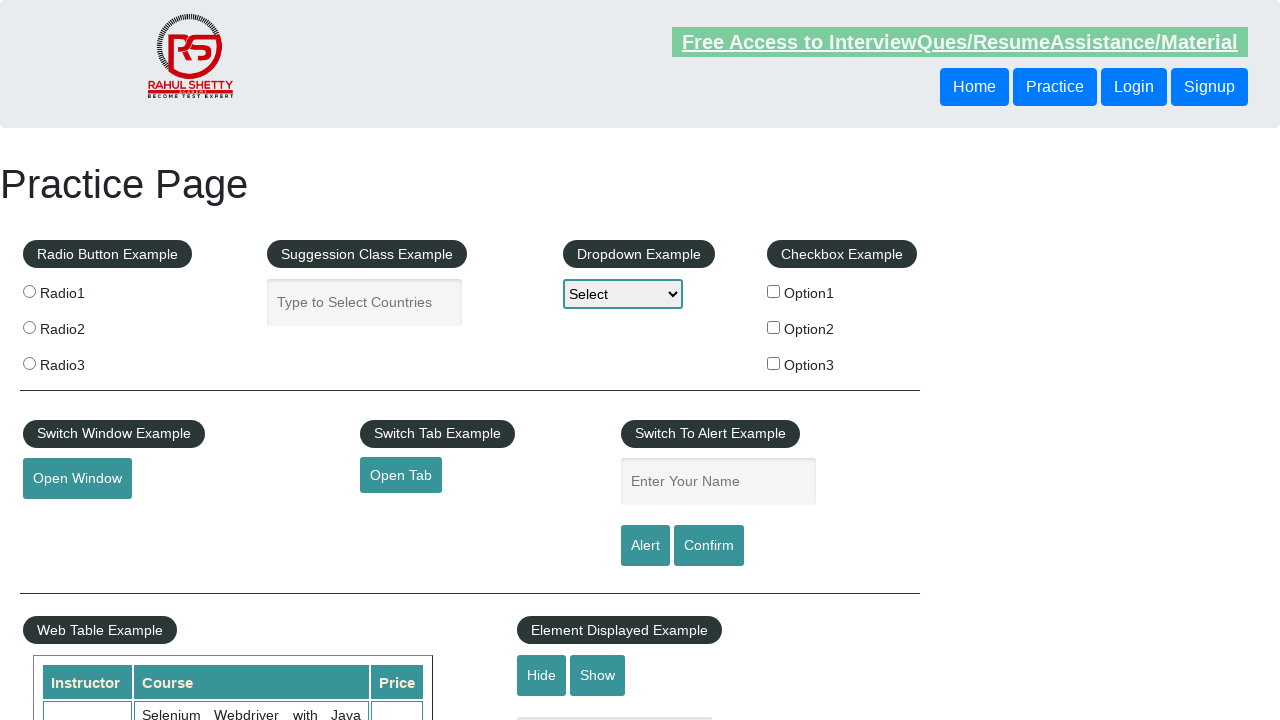

Located all table rows - Found 11 rows
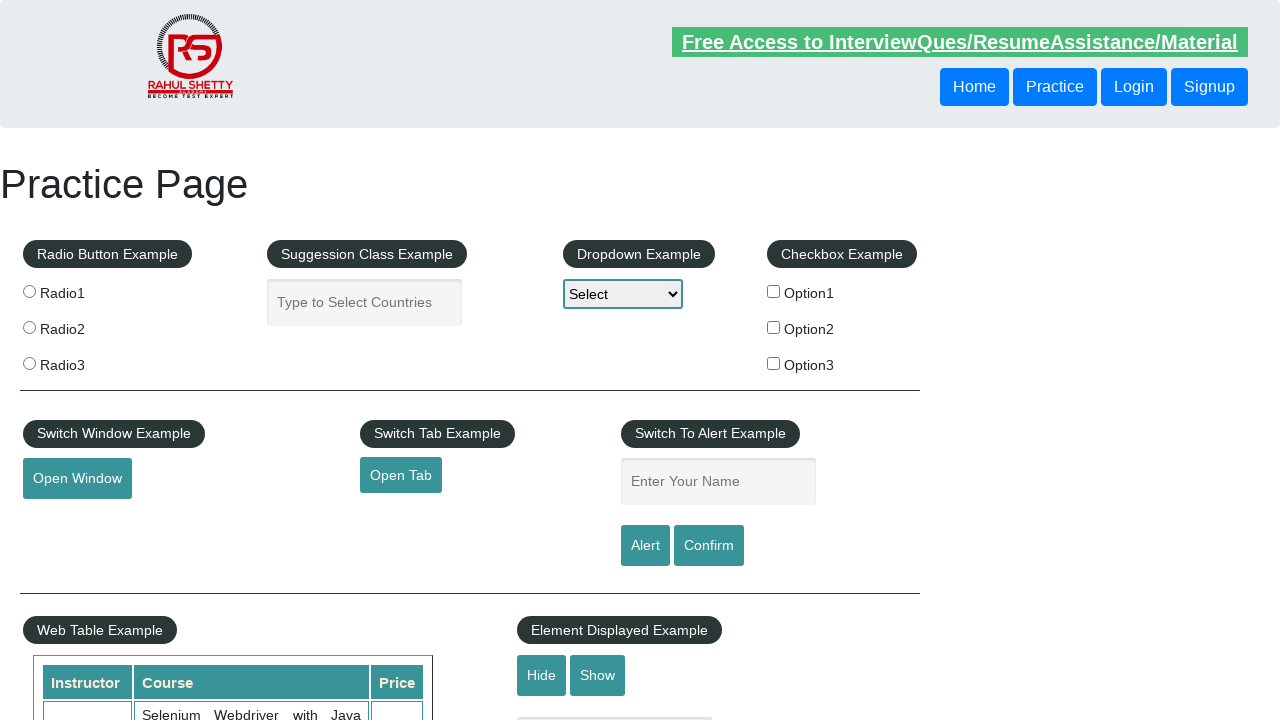

Located header columns - Found 3 columns
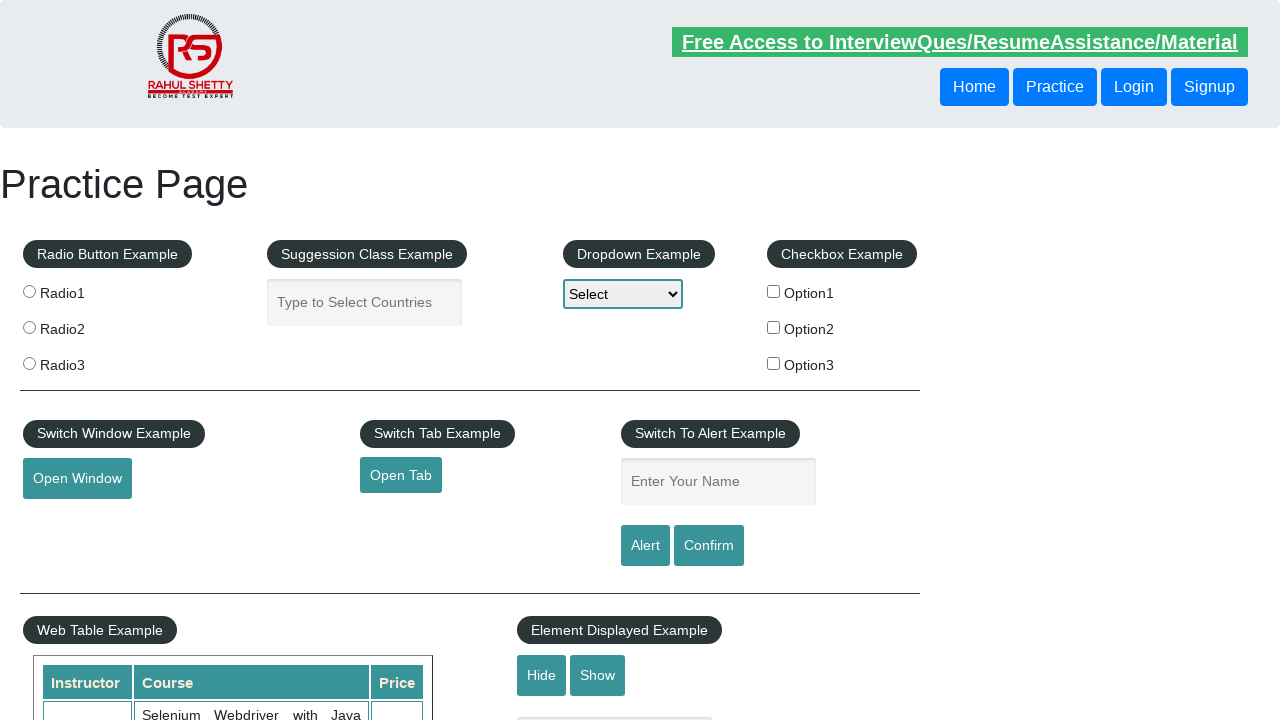

Retrieved text content from third row: 
                            Rahul Shetty
                            Learn SQL in Practical + Database Testing from Scratch
                            25
                        
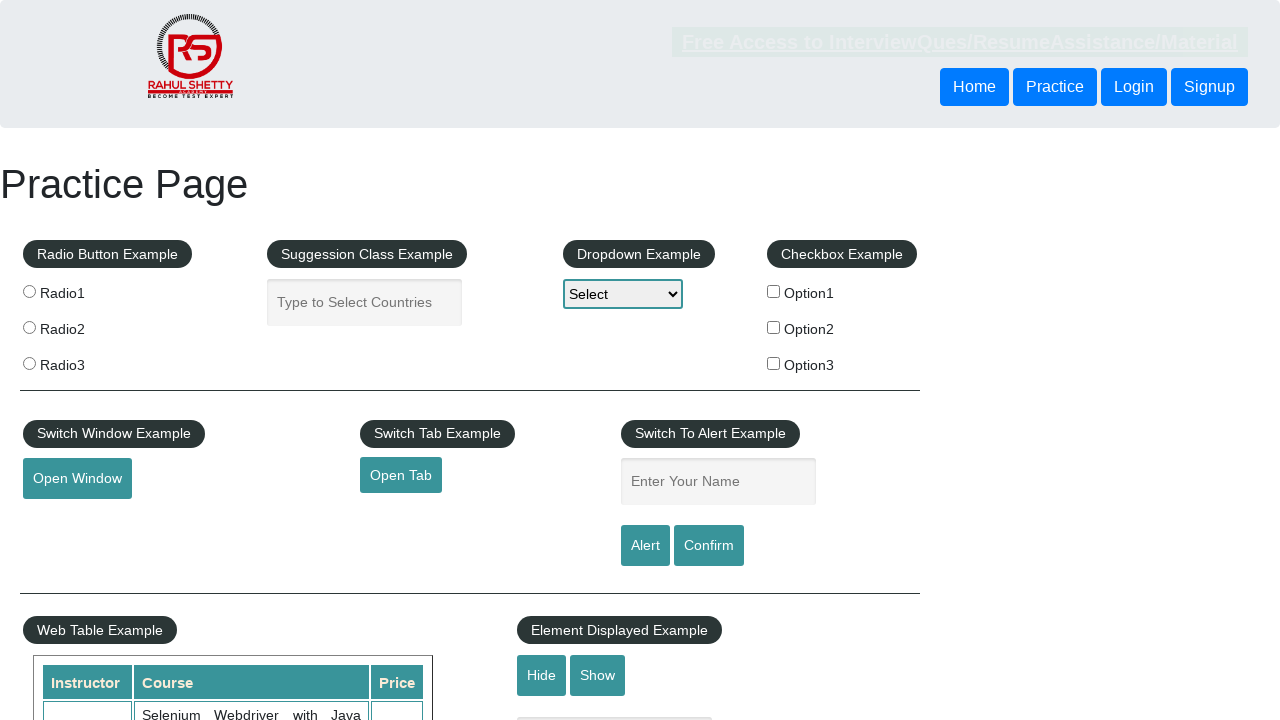

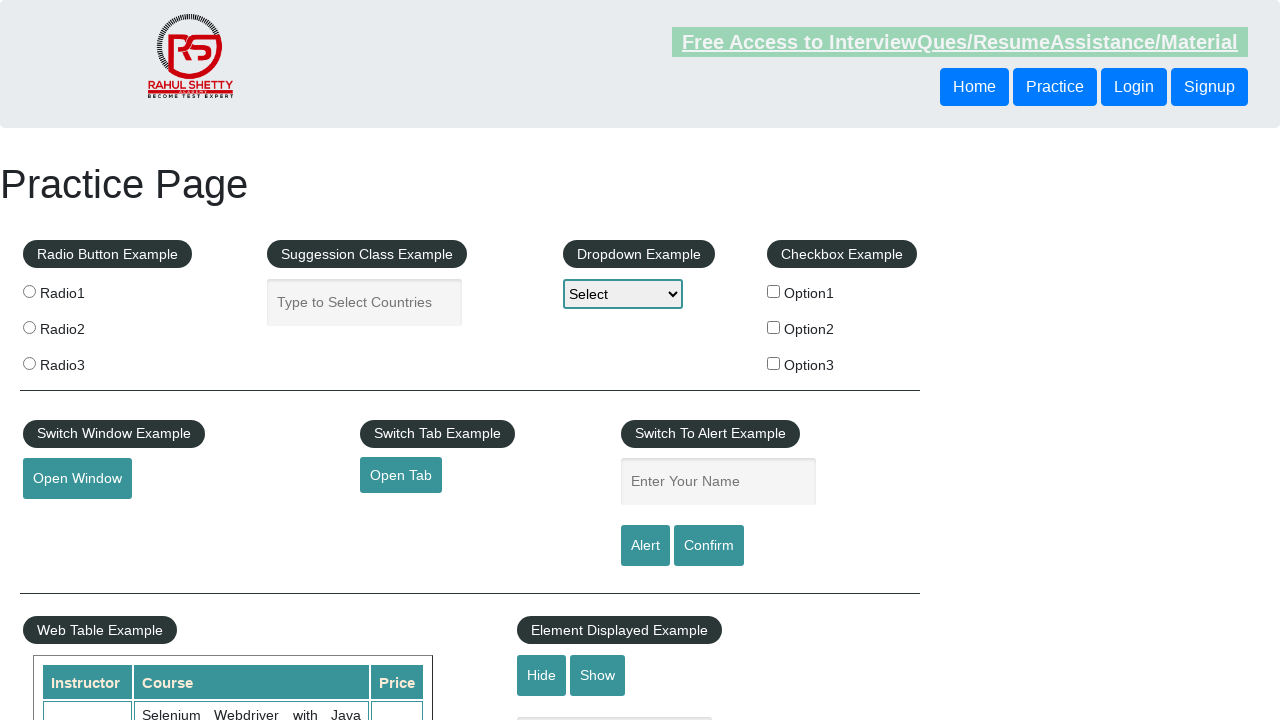